Tests keyboard key presses by sending a Space key to a target element and then sending a Left arrow key using the keyboard API, verifying the displayed result text after each key press.

Starting URL: http://the-internet.herokuapp.com/key_presses

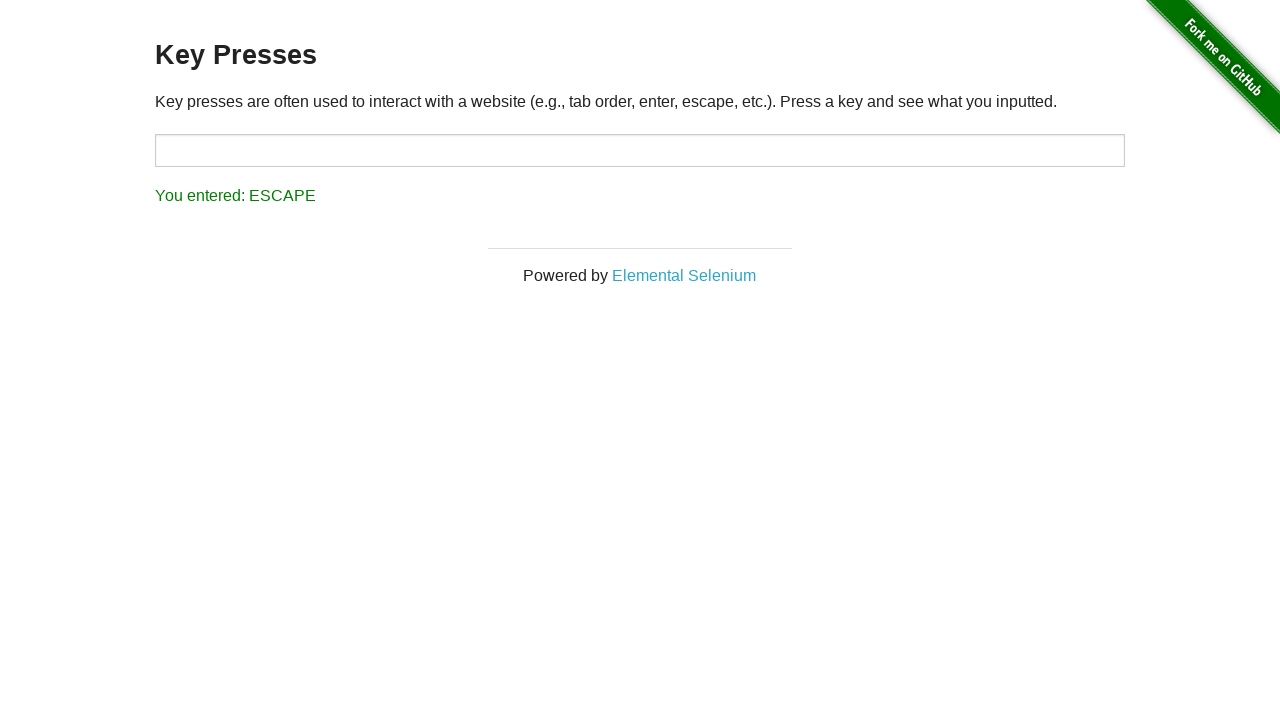

Pressed Space key on target element on #target
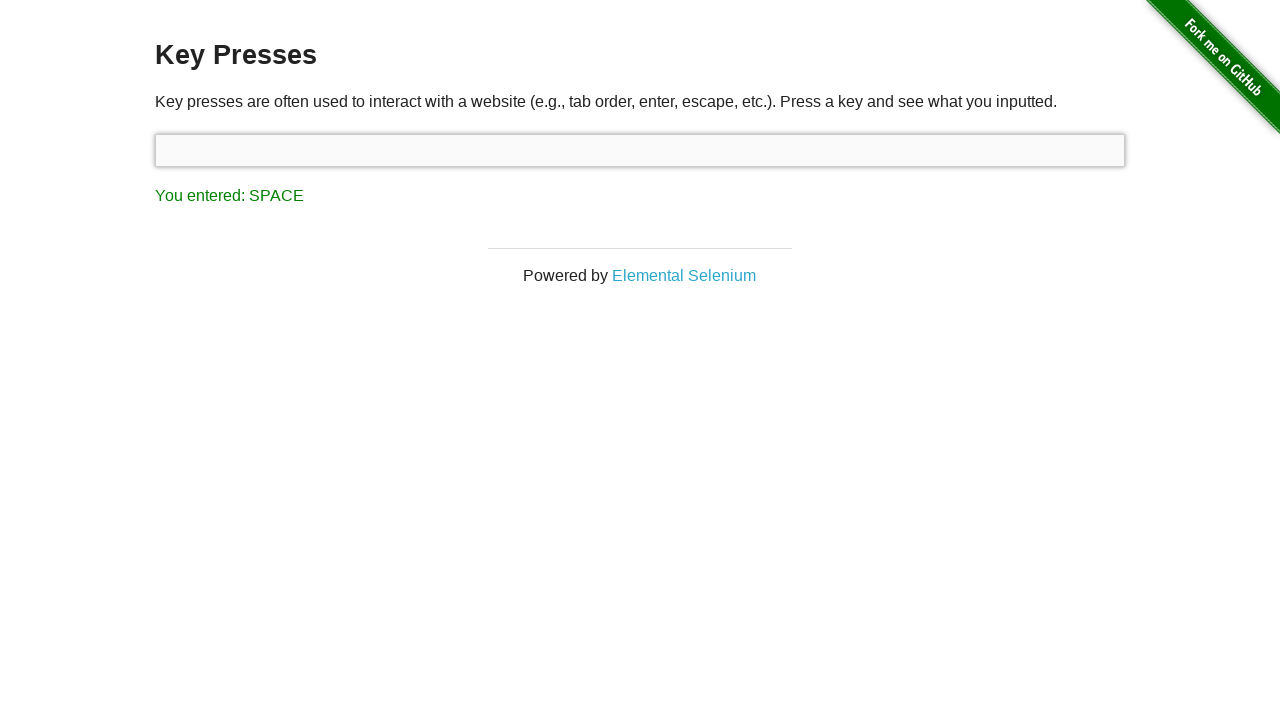

Retrieved result text after Space key press
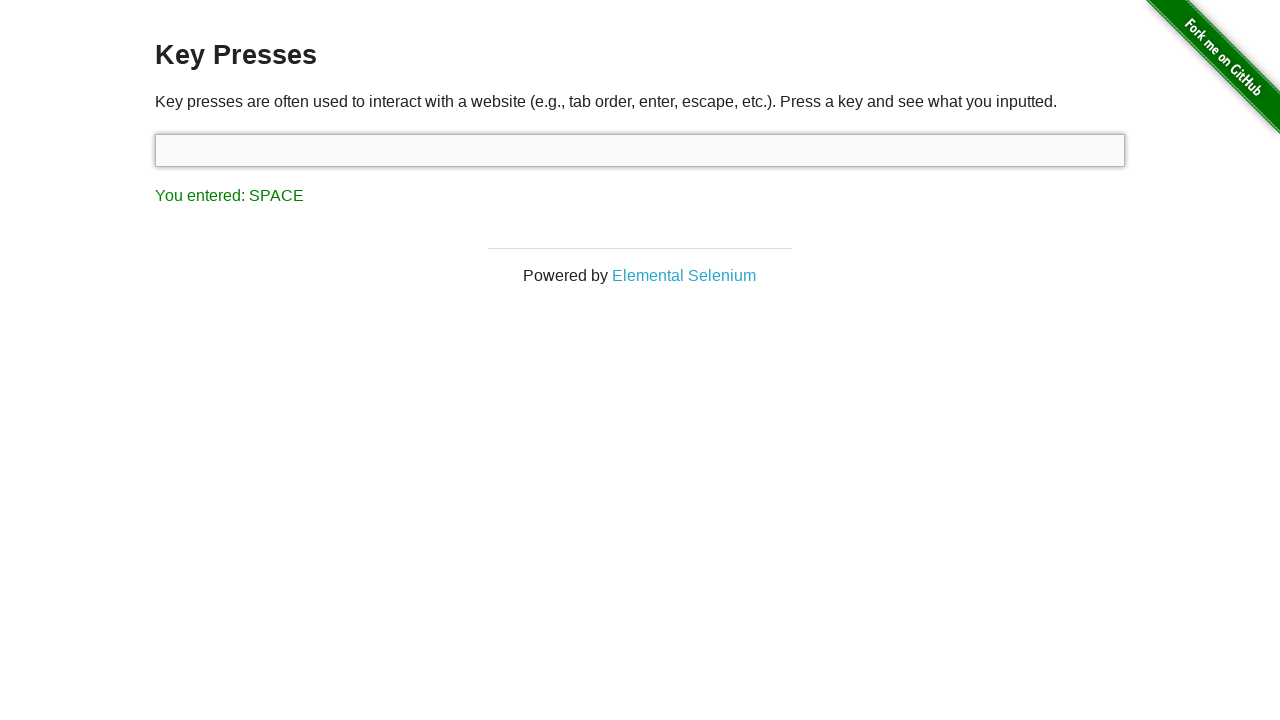

Verified result displays 'You entered: SPACE'
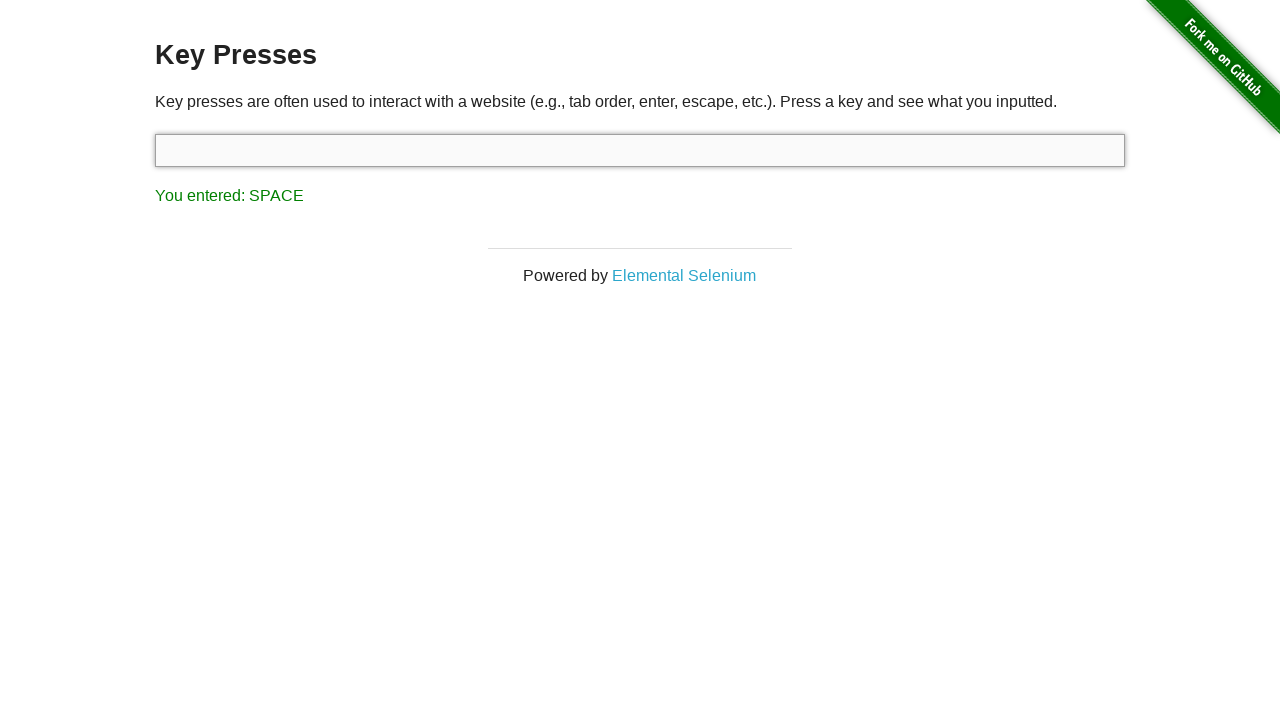

Pressed Left arrow key using keyboard API
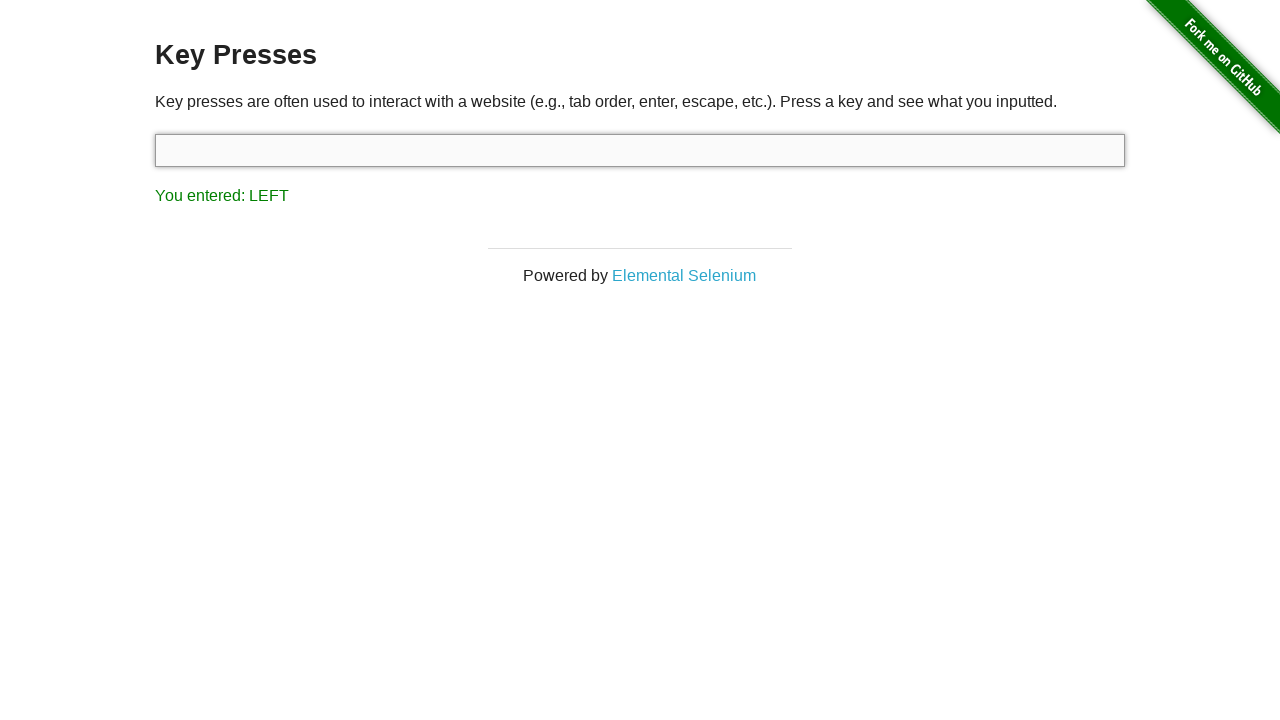

Retrieved result text after Left arrow key press
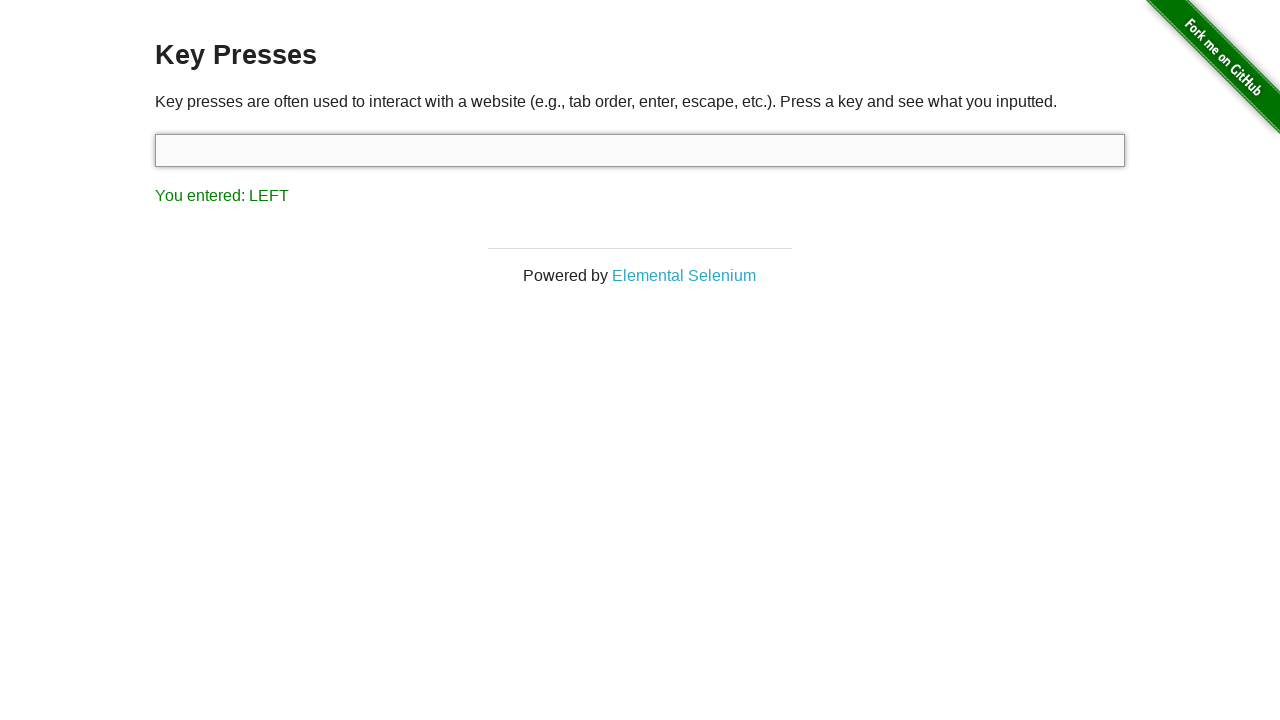

Verified result displays 'You entered: LEFT'
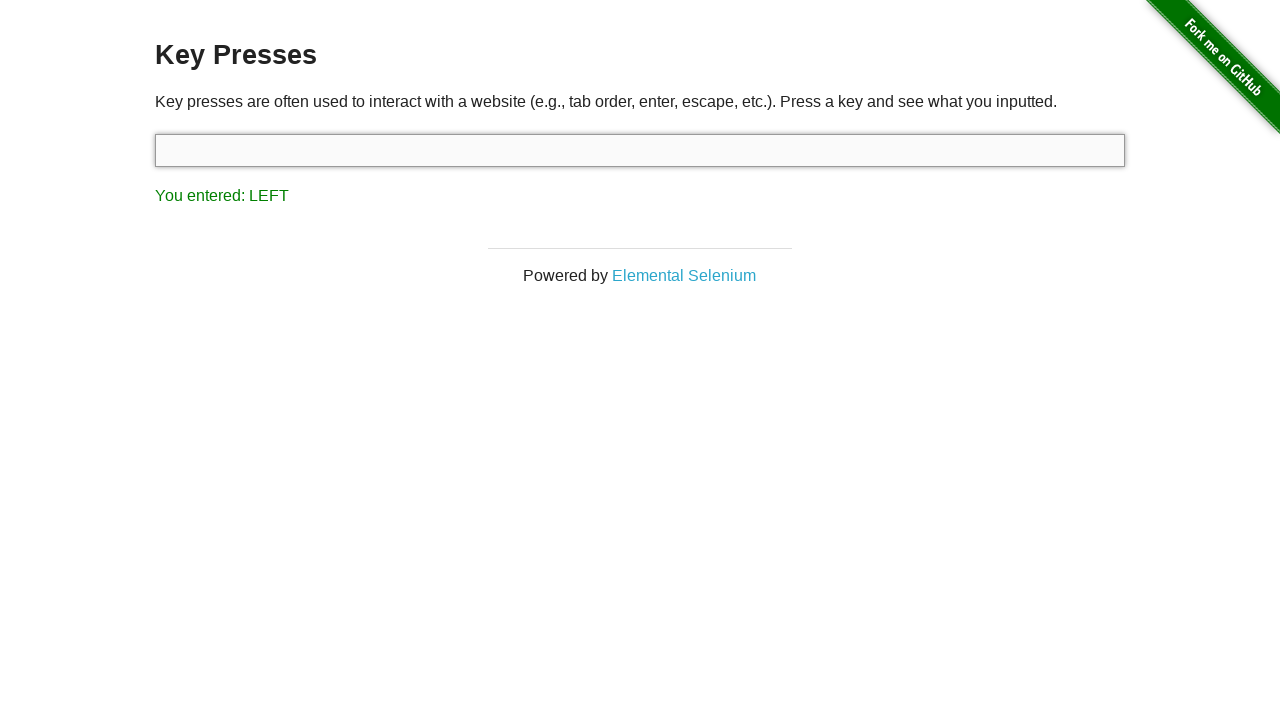

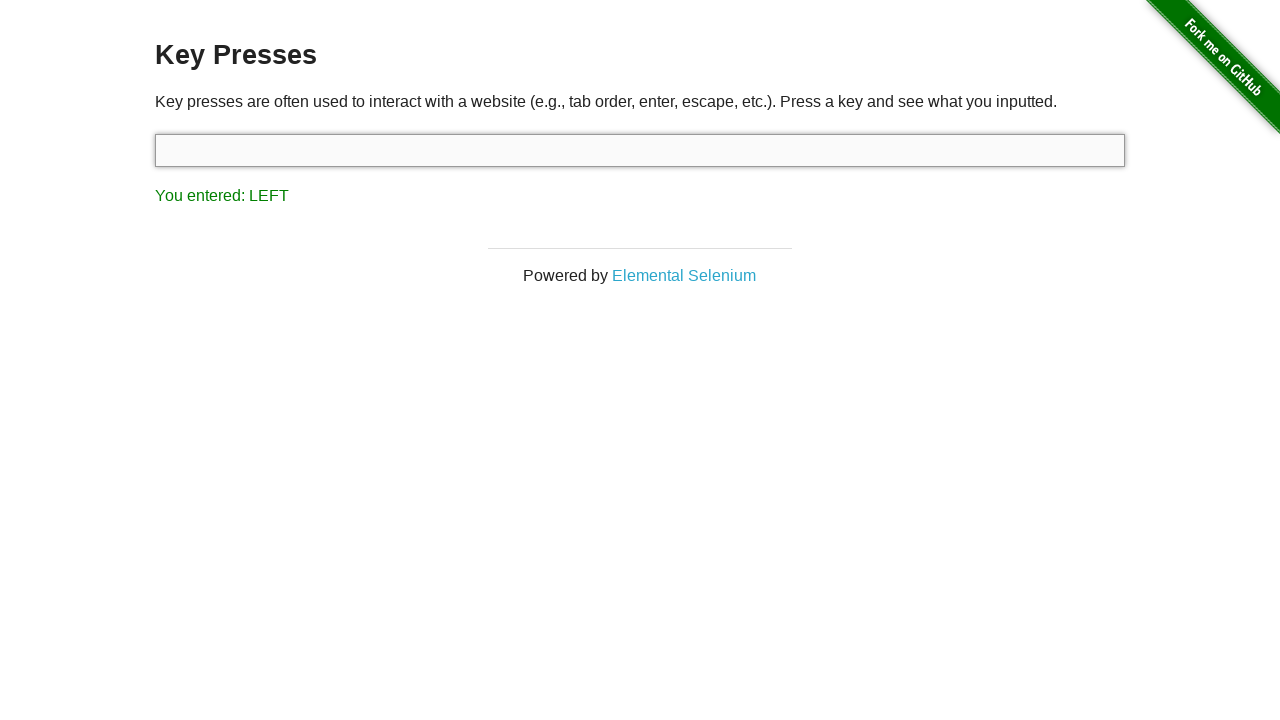